Tests the sortable functionality on demoqa.com by navigating to the Interactions section, opening the Sortable page, and performing drag-and-drop operations to reorder list items multiple times.

Starting URL: https://demoqa.com/

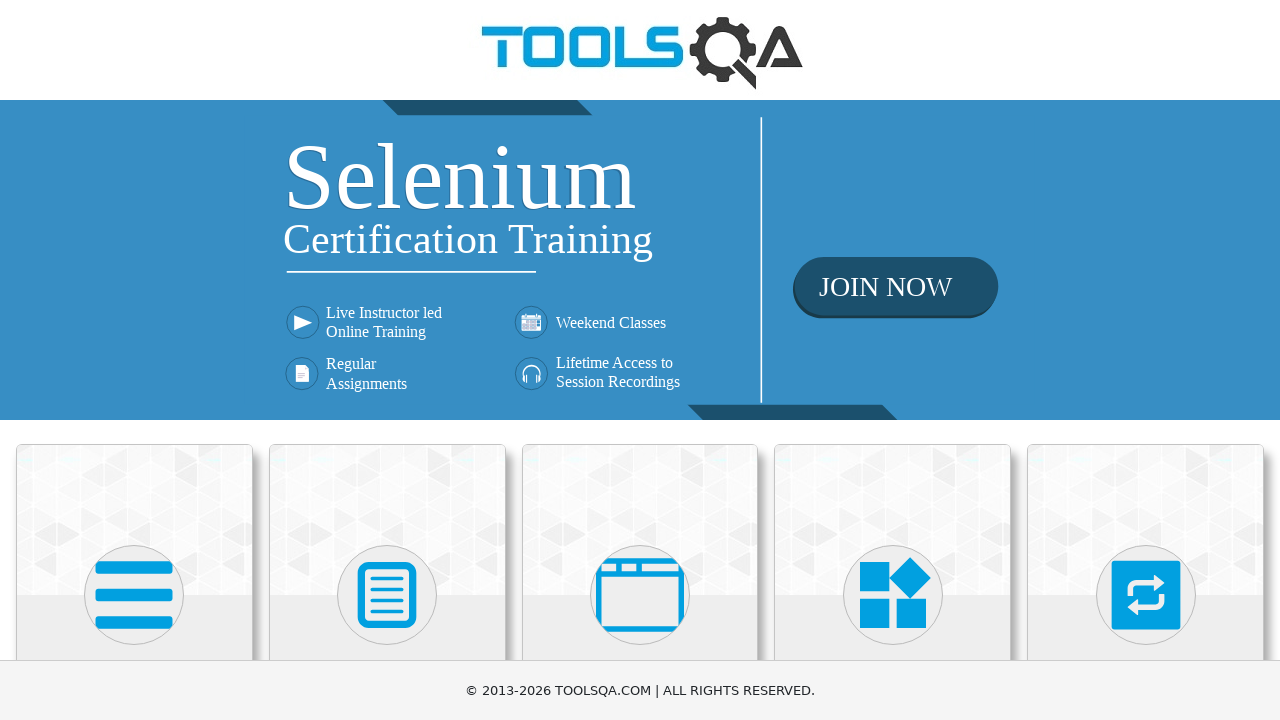

Scrolled Interactions menu into view
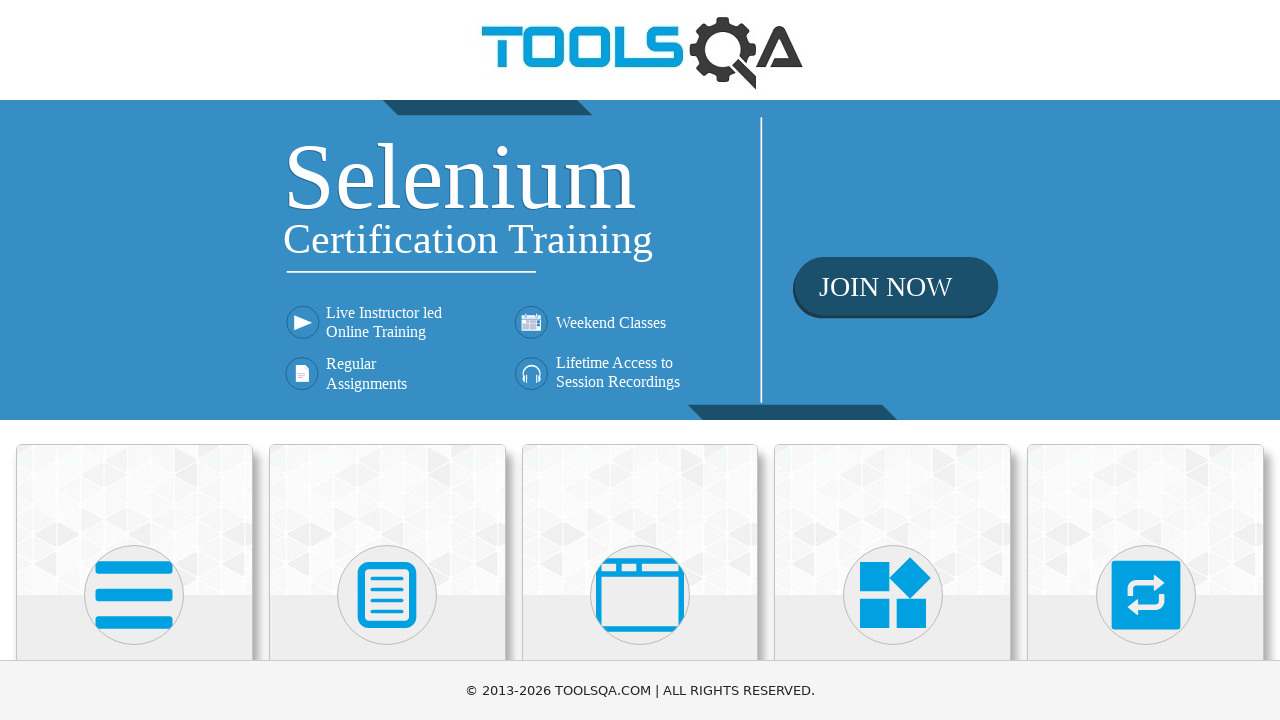

Clicked on Interactions menu at (1146, 360) on xpath=//h5[text()='Interactions']
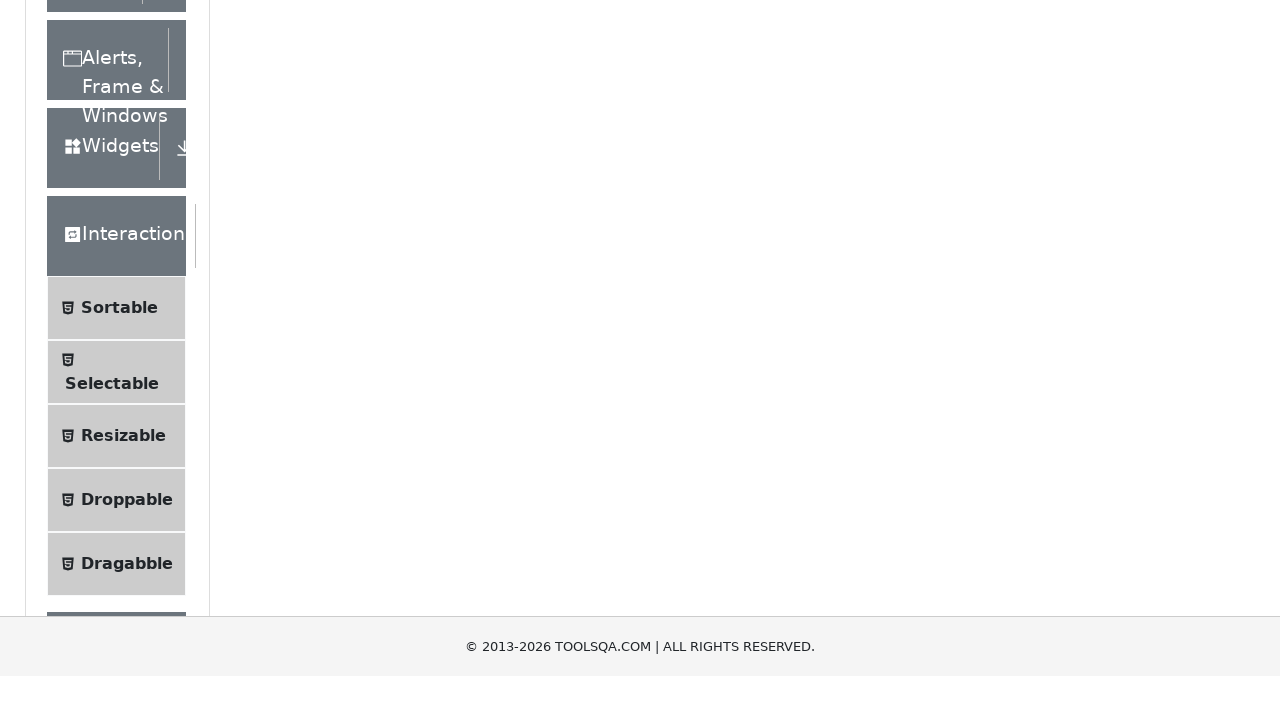

Clicked on Sortable submenu at (119, 613) on xpath=//span[text()='Sortable']
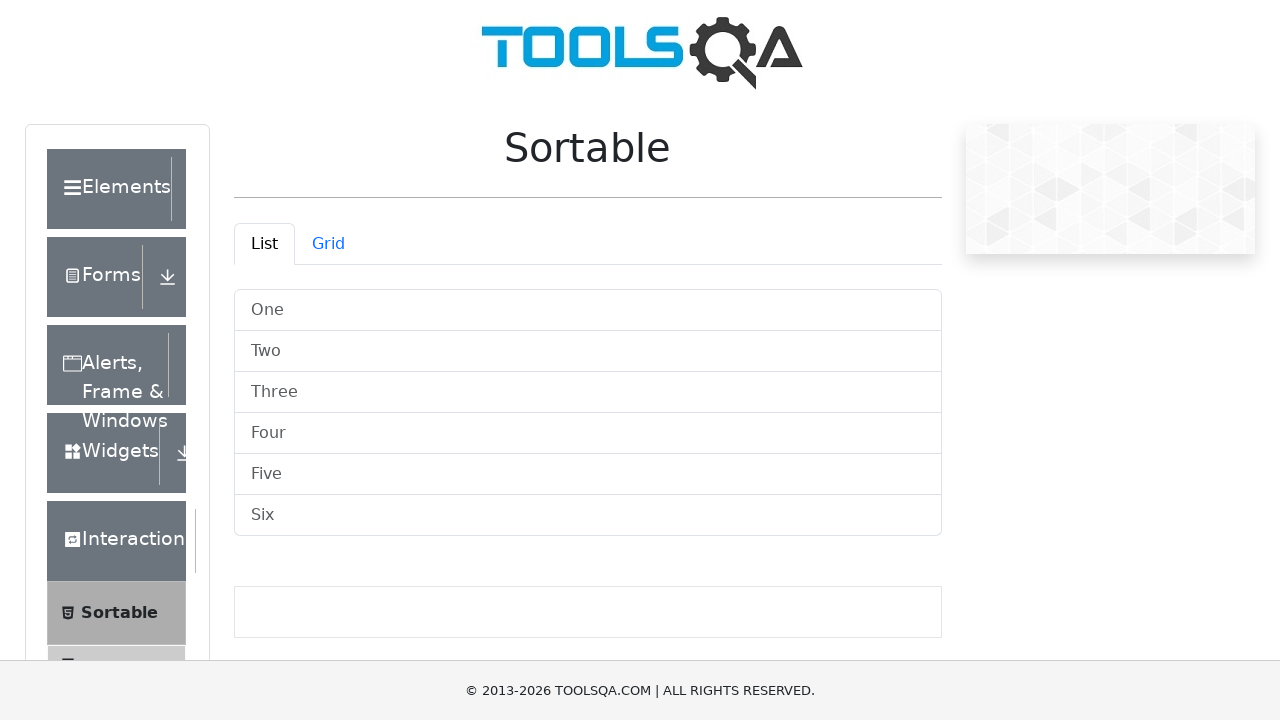

Sortable list items loaded
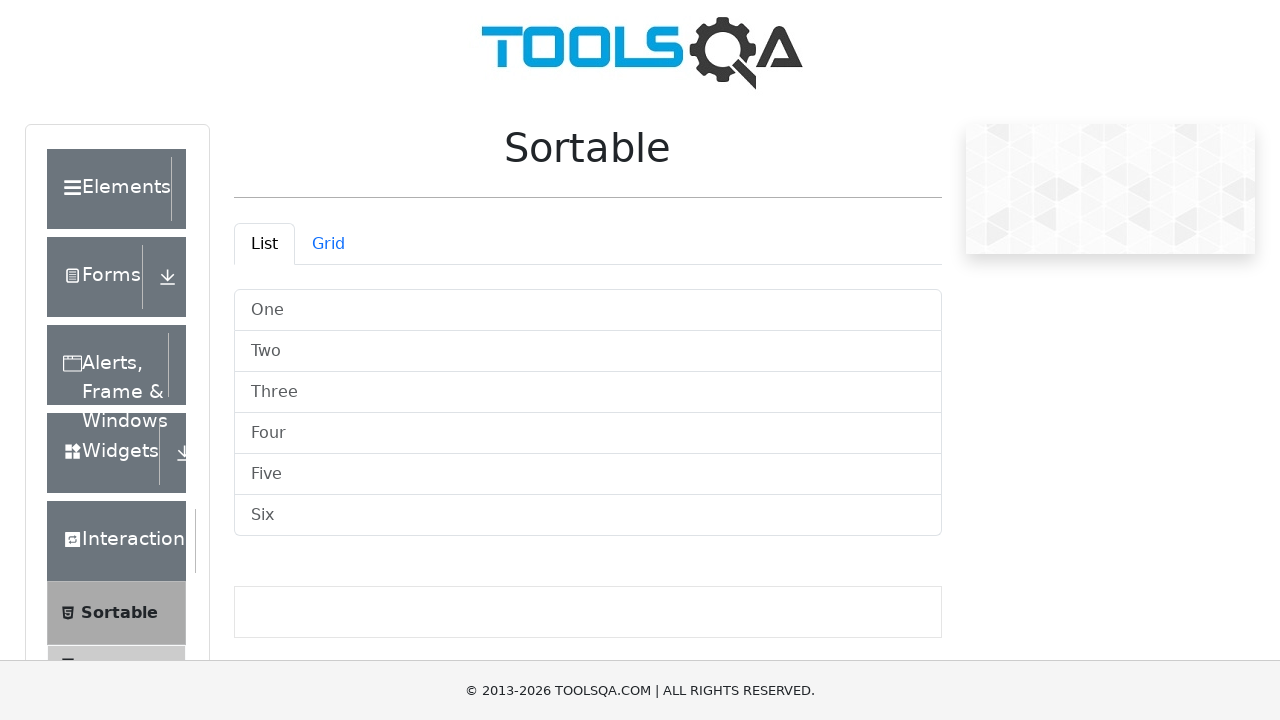

Scrolled first list item into view
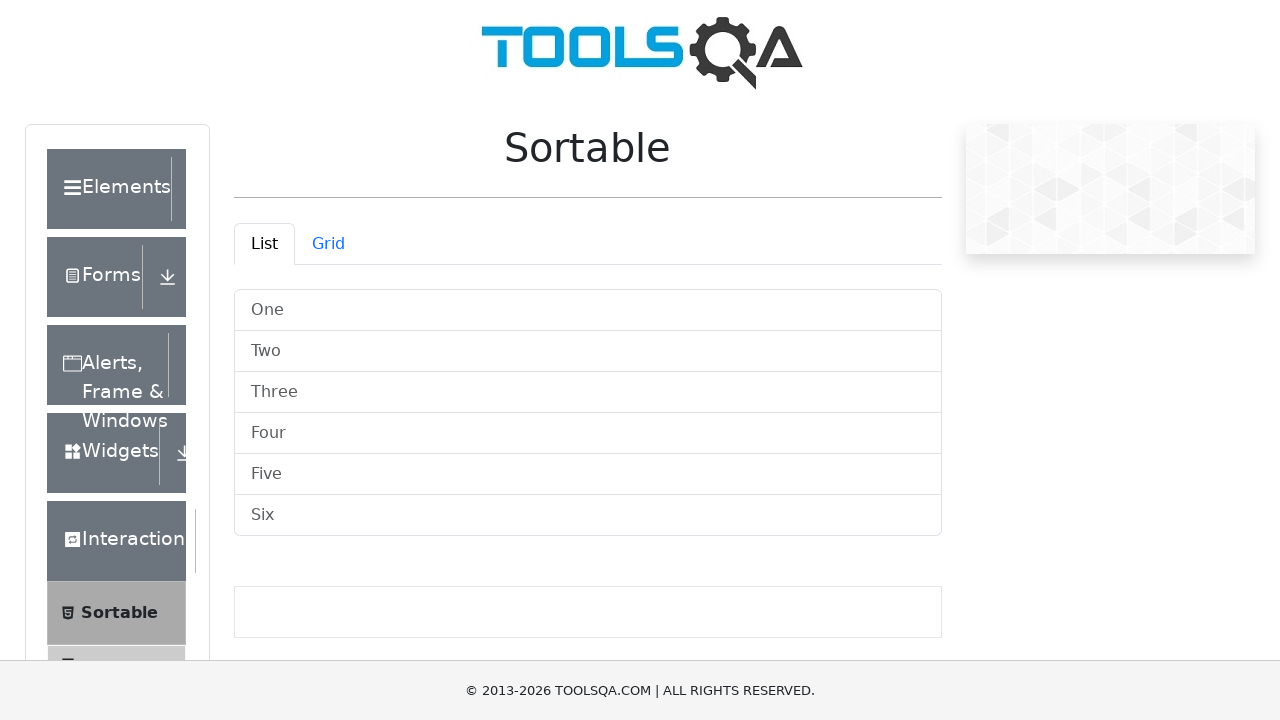

Dragged first item to second position at (588, 352)
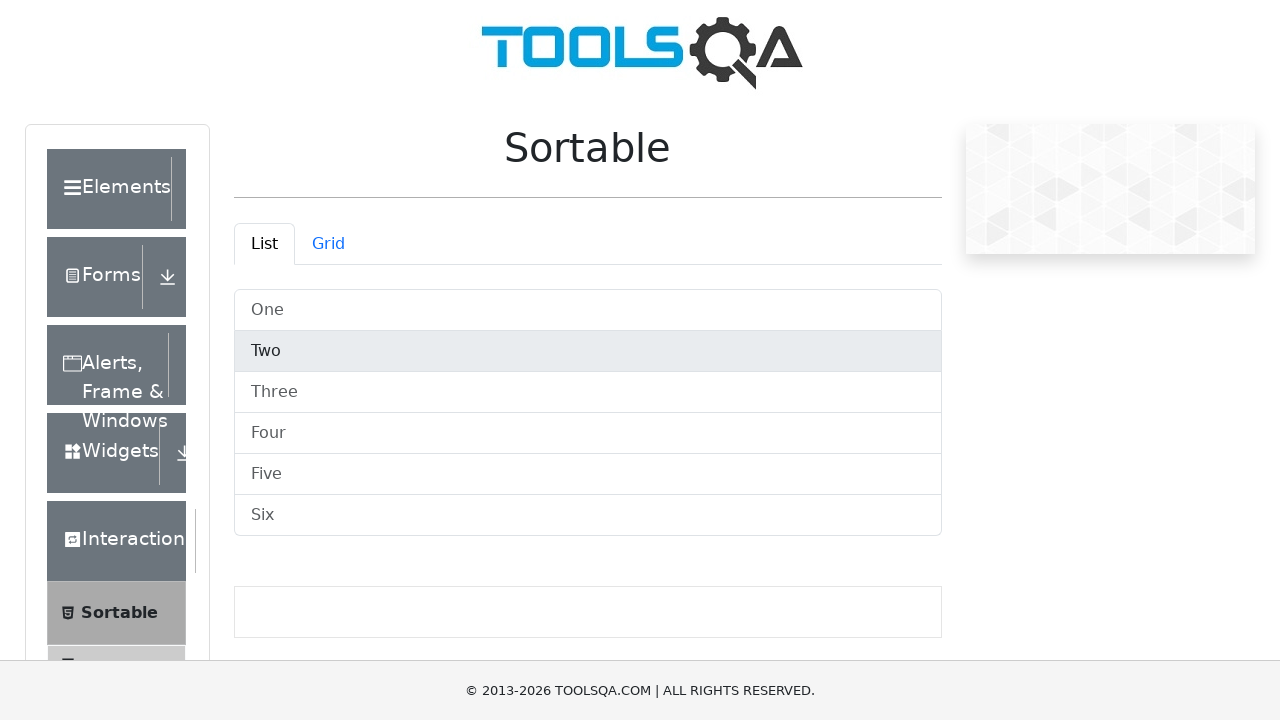

Scrolled second list item into view
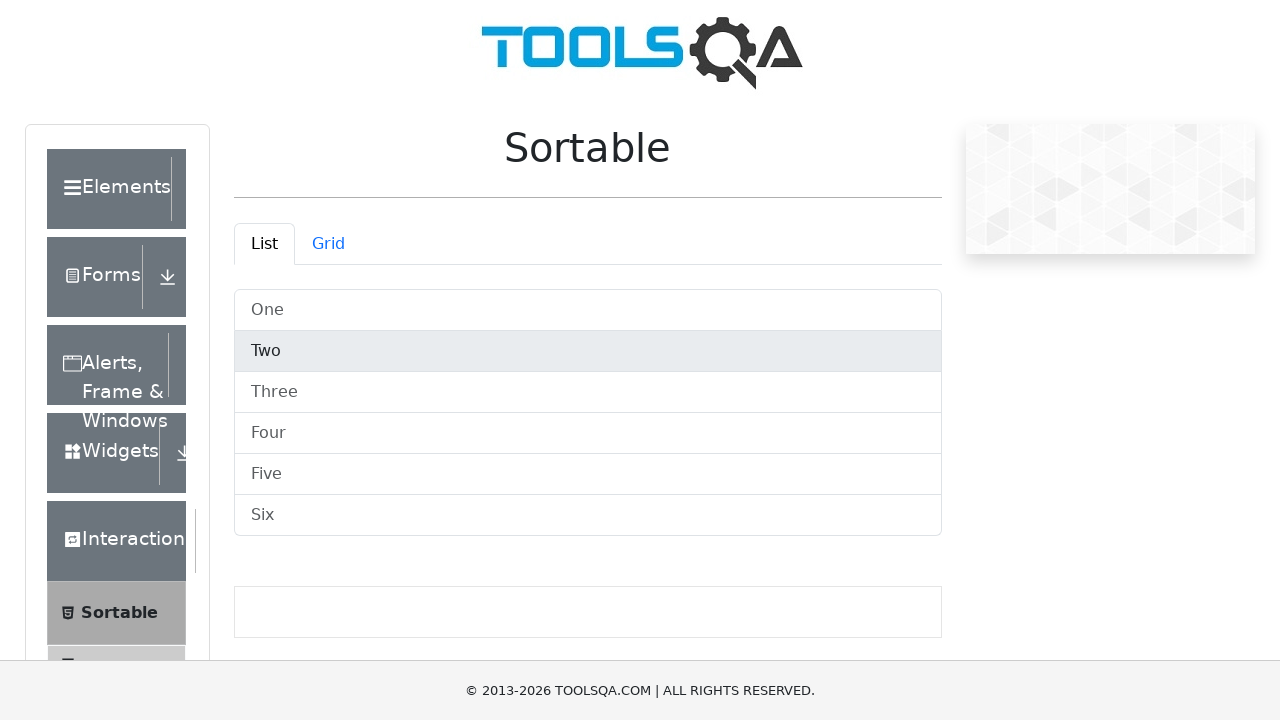

Dragged second item back to first position at (588, 310)
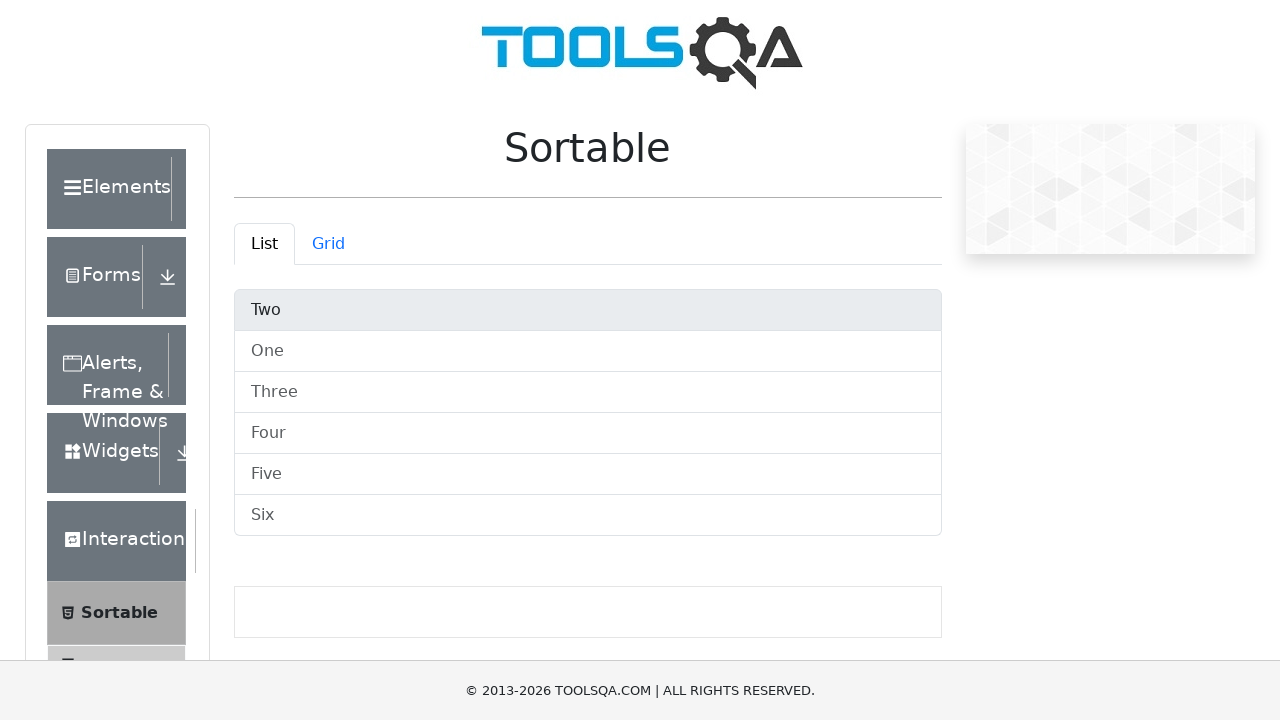

Scrolled first list item into view again
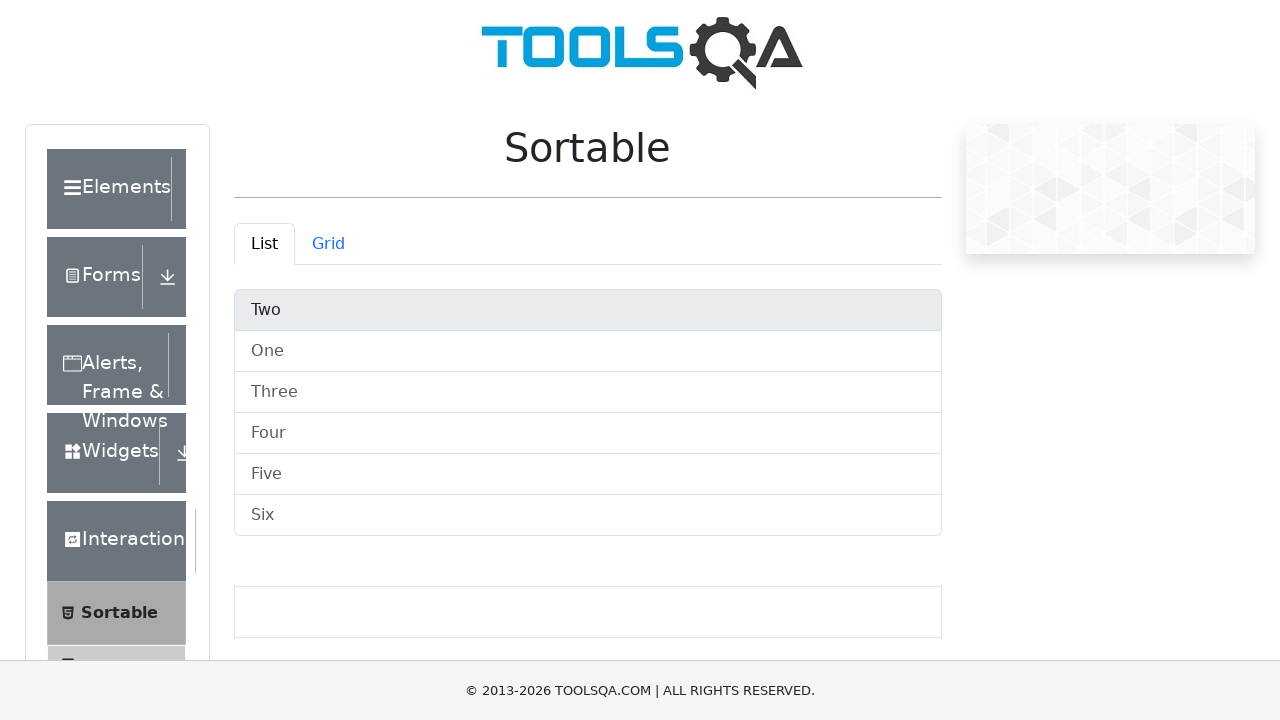

Dragged first item to second position again at (588, 352)
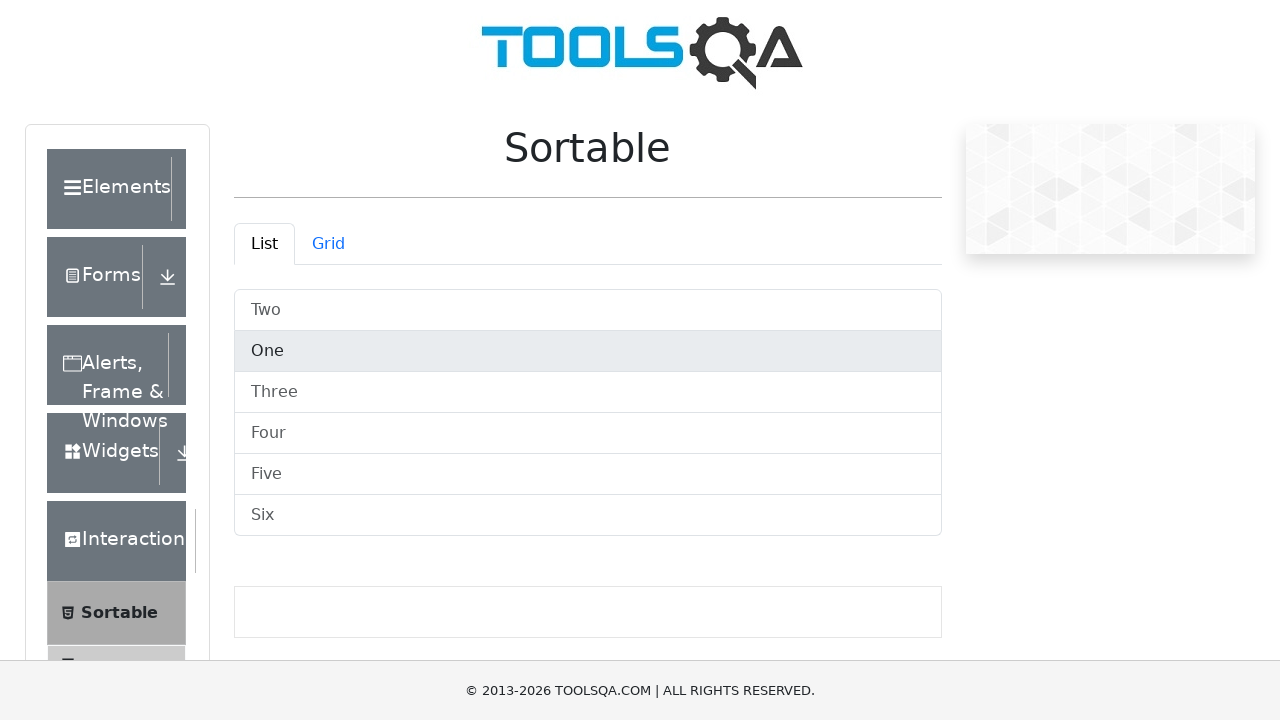

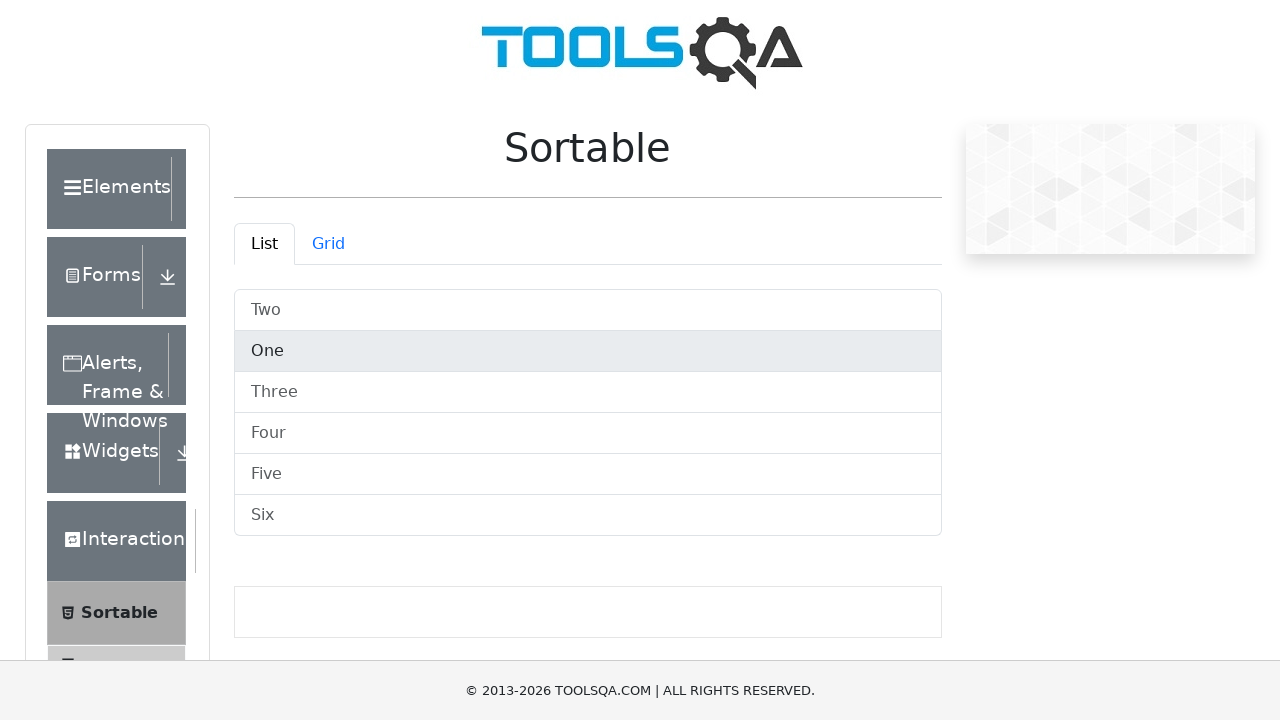